Clicks the letter G link and verifies languages starting with G are displayed

Starting URL: https://www.99-bottles-of-beer.net/abc.html

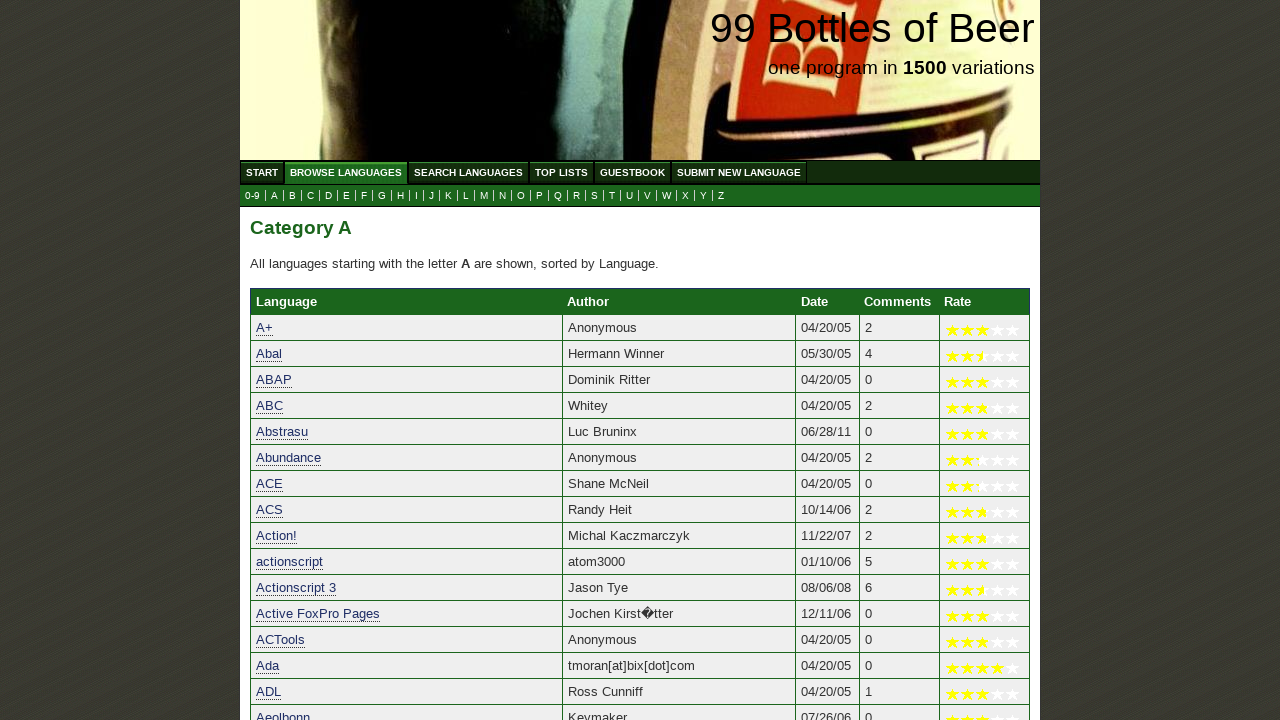

Clicked the letter G link to filter languages starting with G at (382, 196) on a[href='g.html']
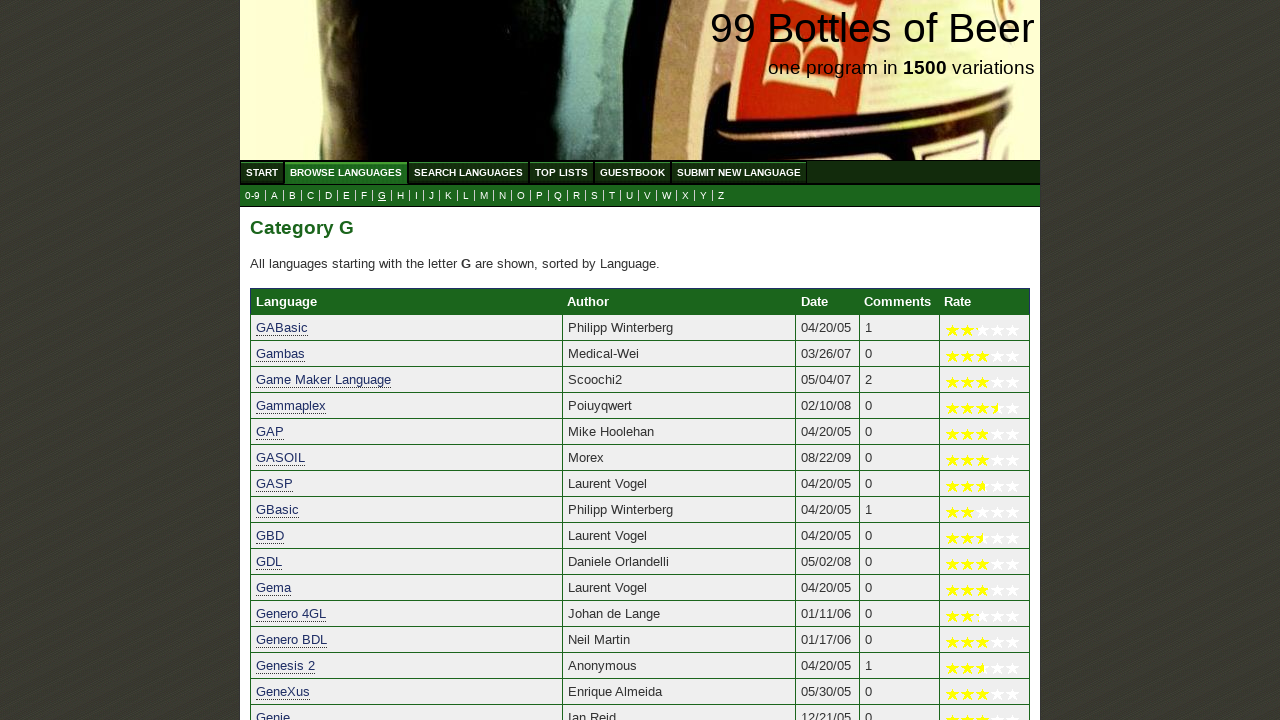

Language list loaded with languages starting with G
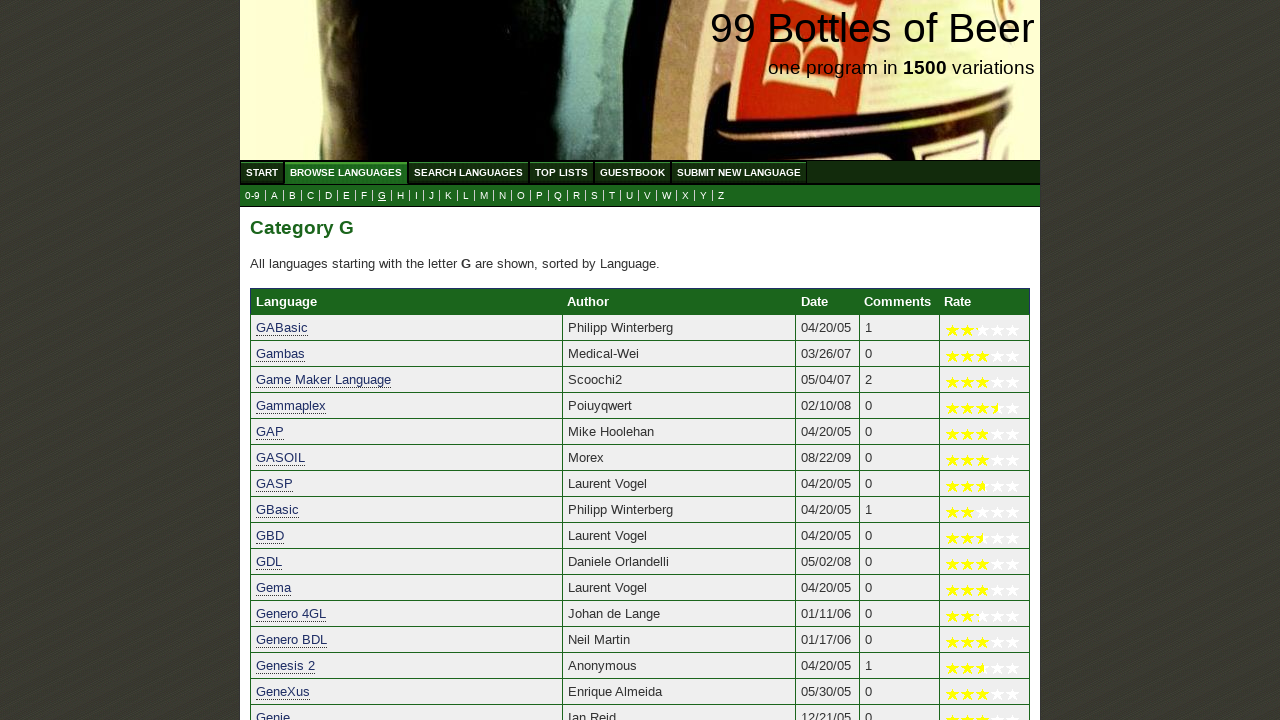

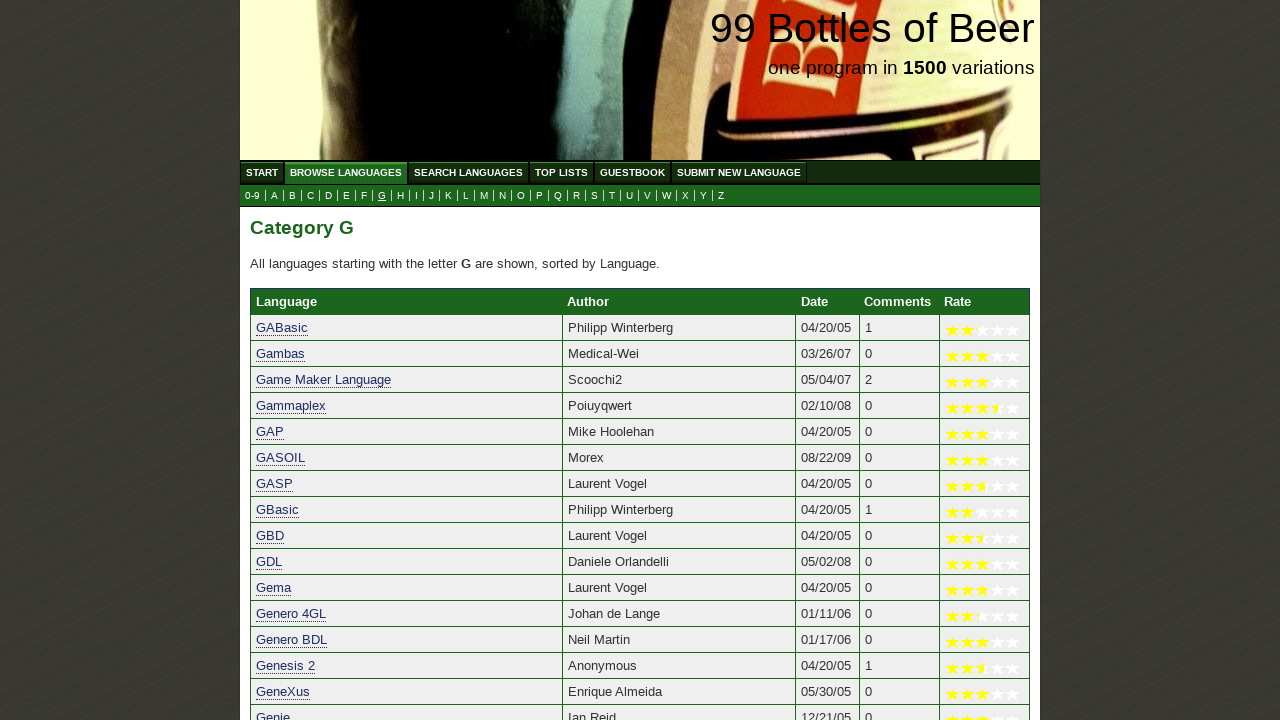